Tests checkbox interactions by checking all checkboxes and then unchecking a specific checkbox

Starting URL: https://the-internet.herokuapp.com/

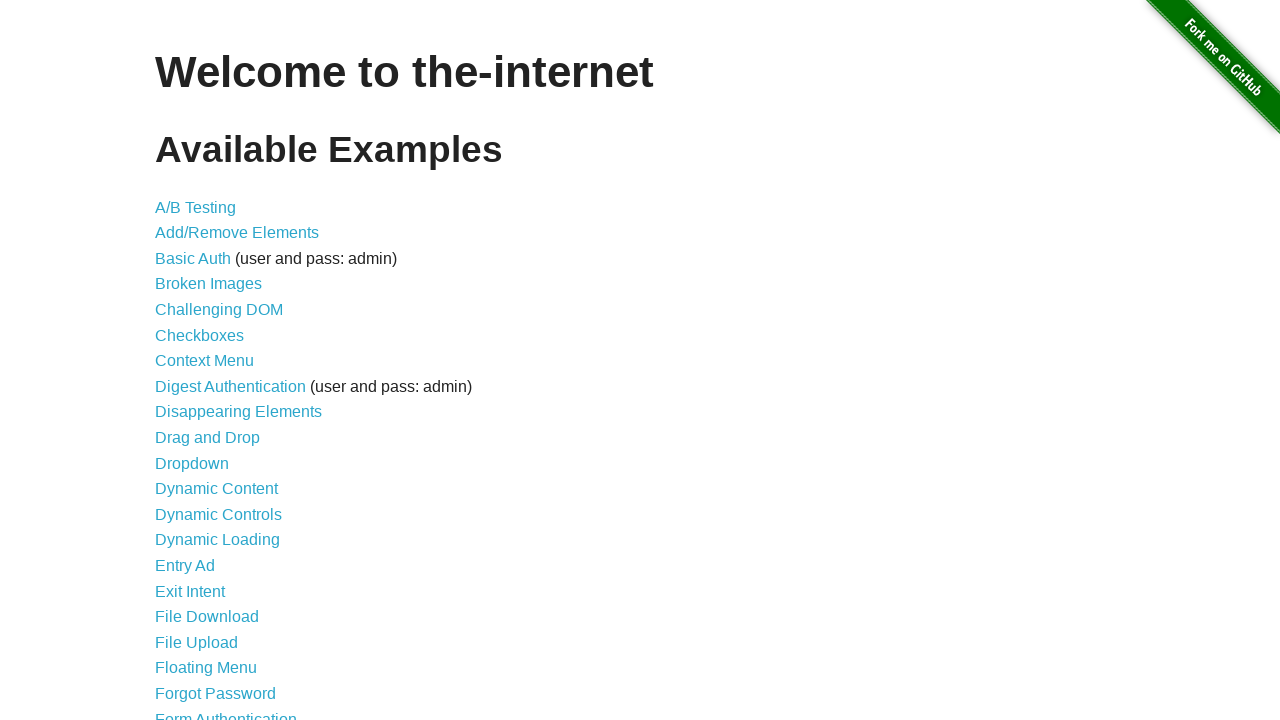

Clicked on checkboxes link at (200, 335) on #content [href$='checkboxes']
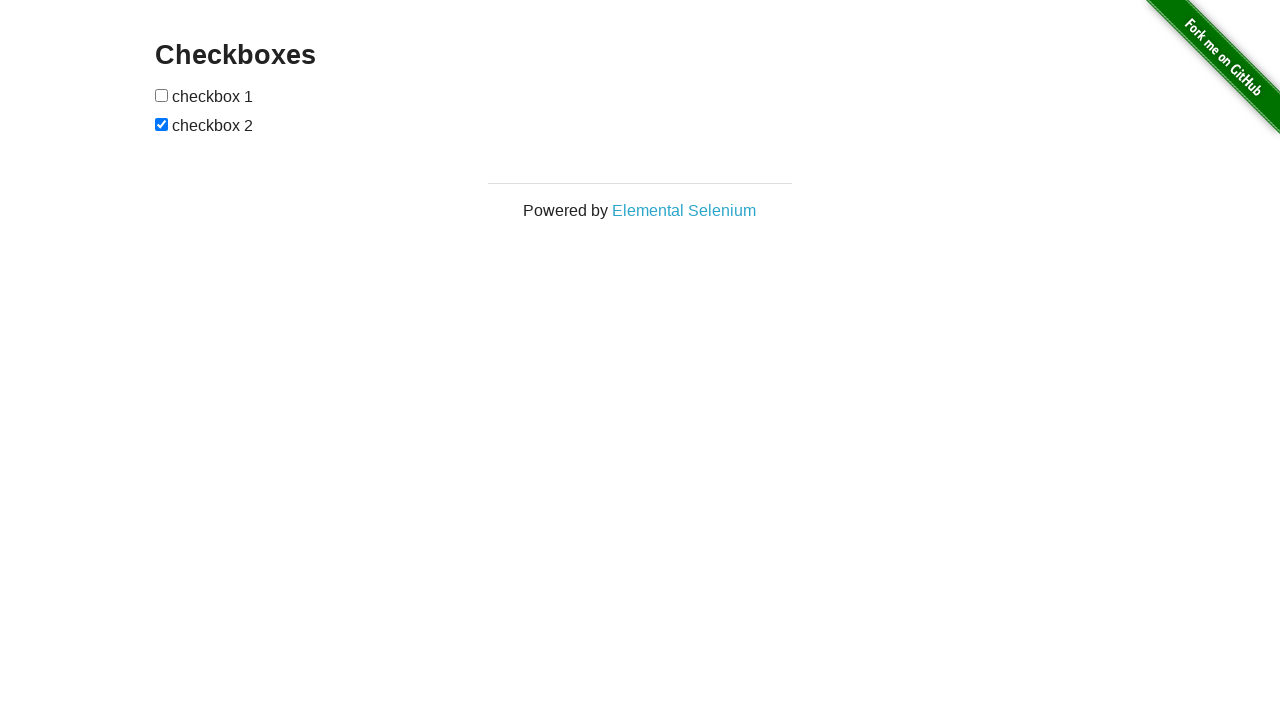

Checkboxes page loaded
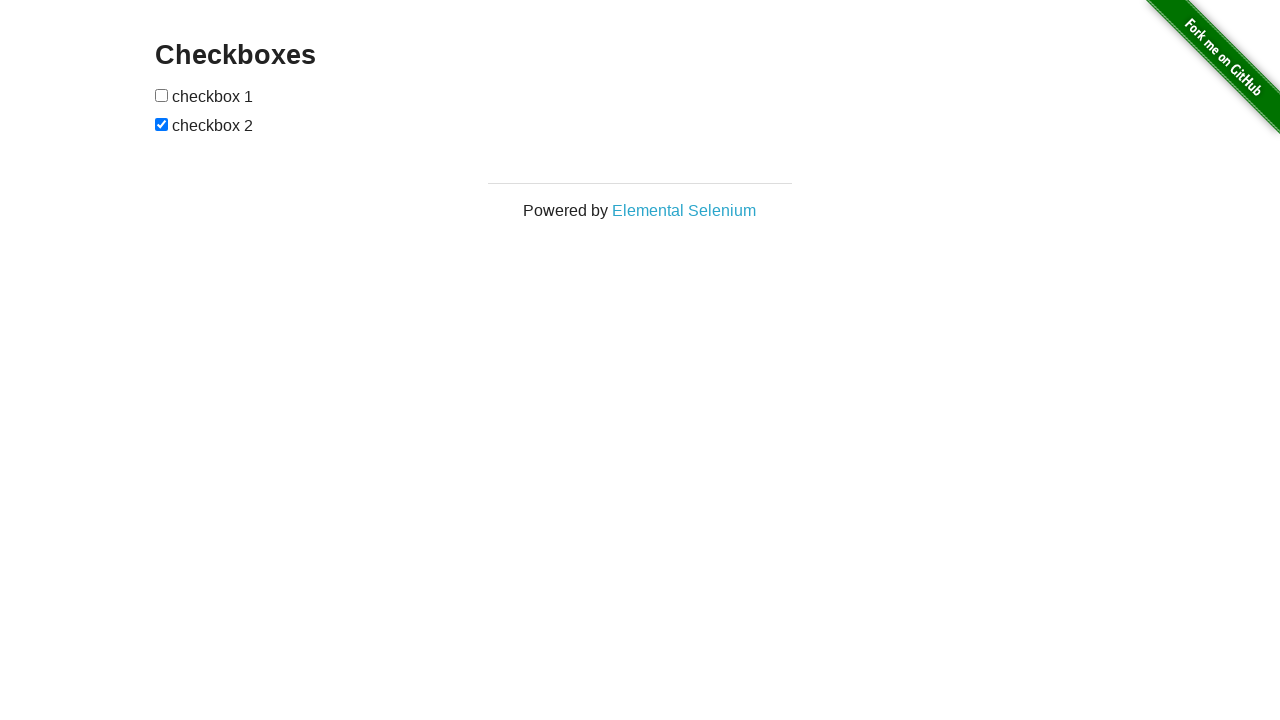

Checked an unchecked checkbox at (162, 95) on [type=checkbox] >> nth=0
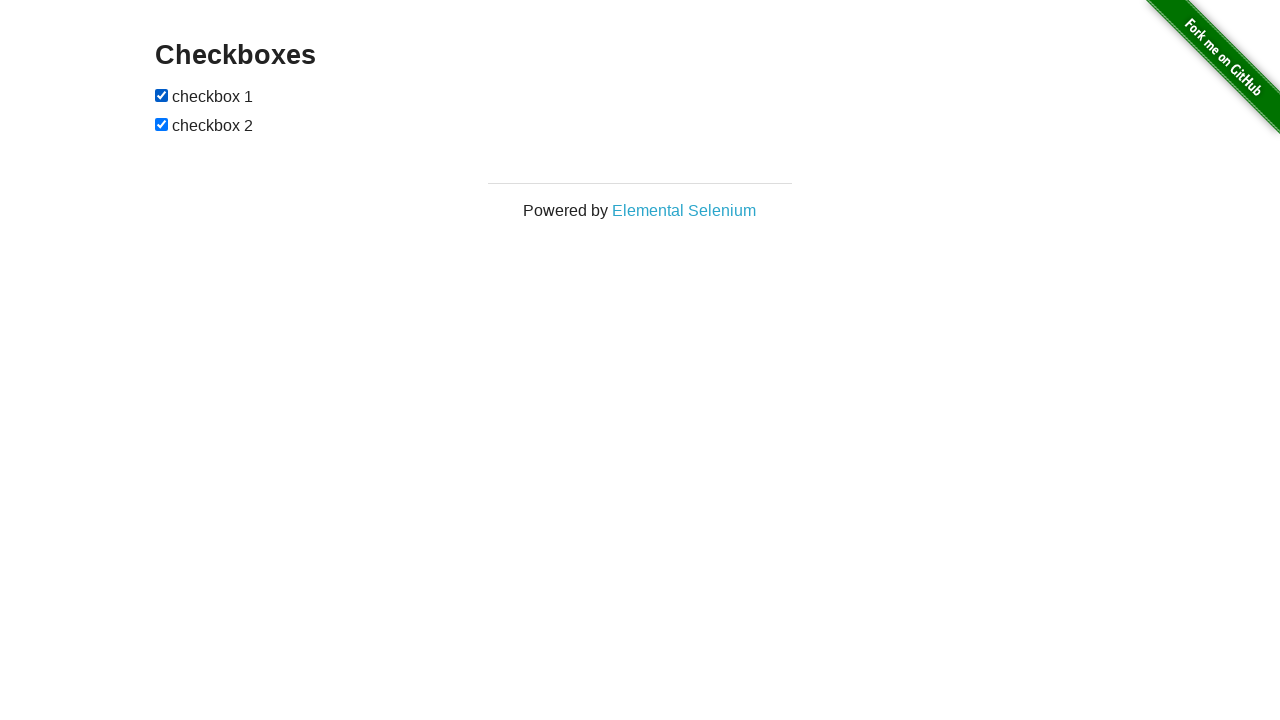

Unchecked checkbox 2 at (162, 124) on xpath=//form[@id='checkboxes']/input[2]
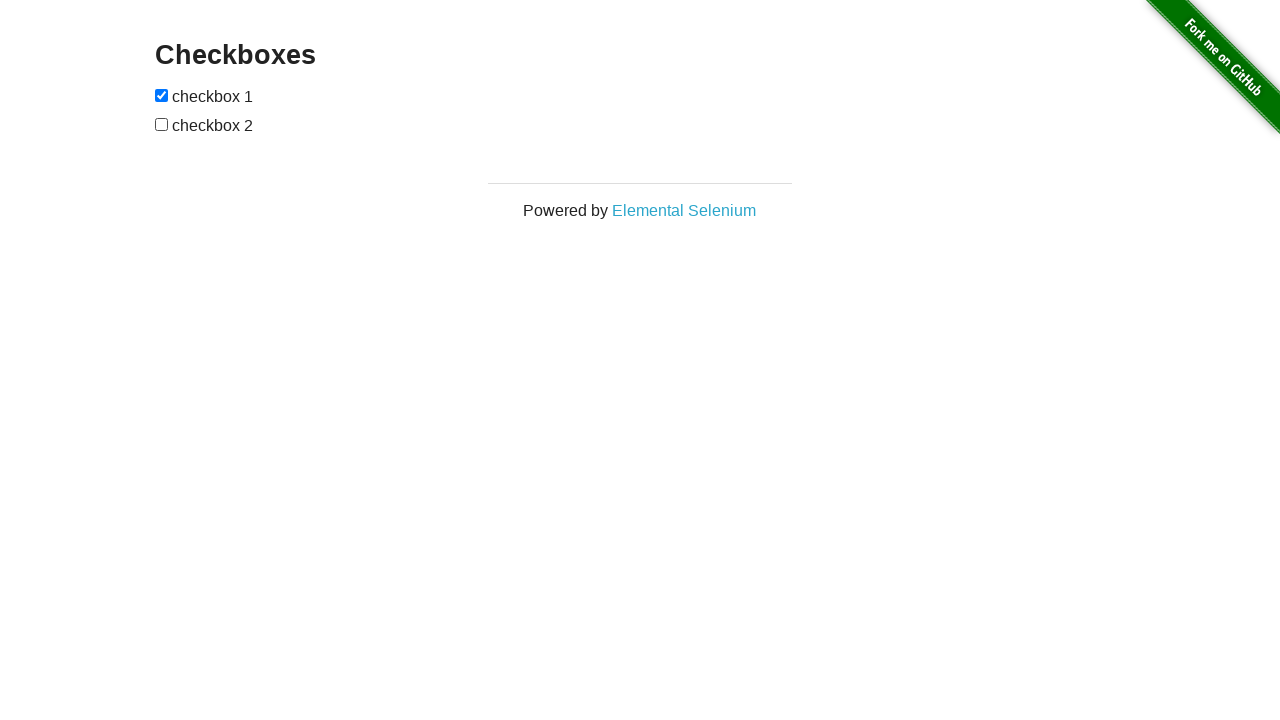

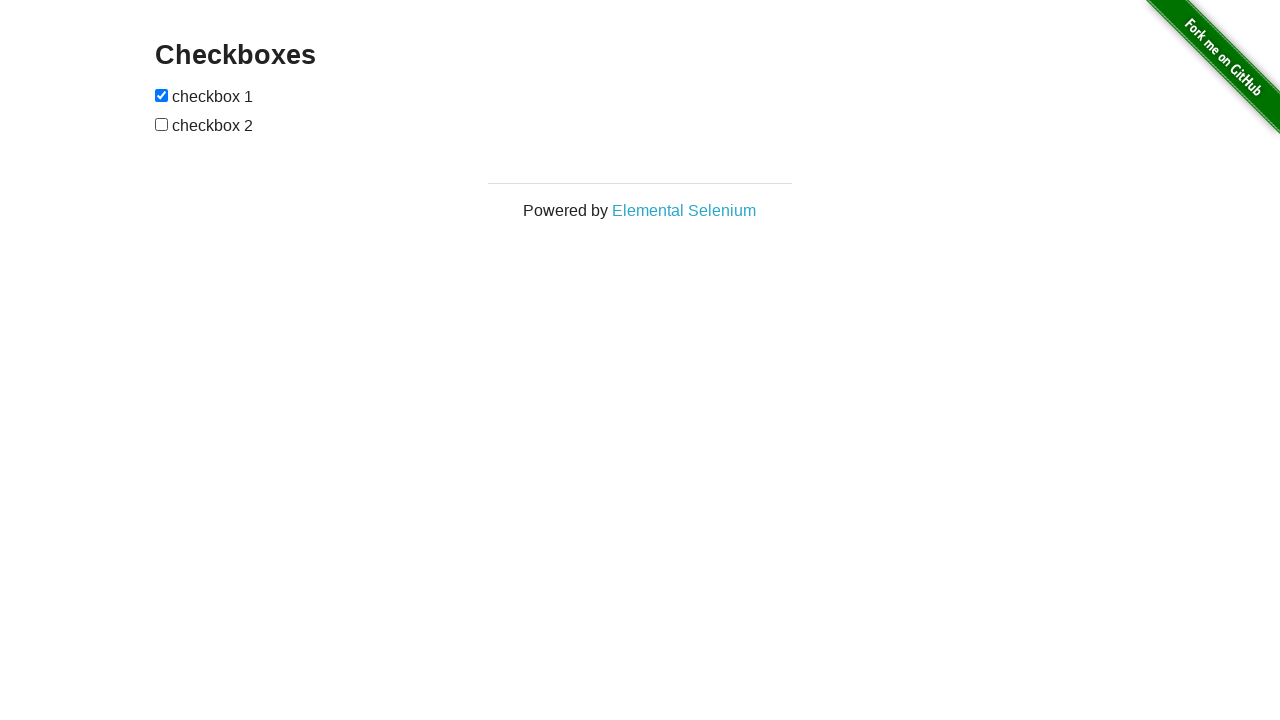